Tests React Semantic UI searchable dropdown by typing a country name and pressing Tab to select

Starting URL: https://react.semantic-ui.com/maximize/dropdown-example-search-selection/

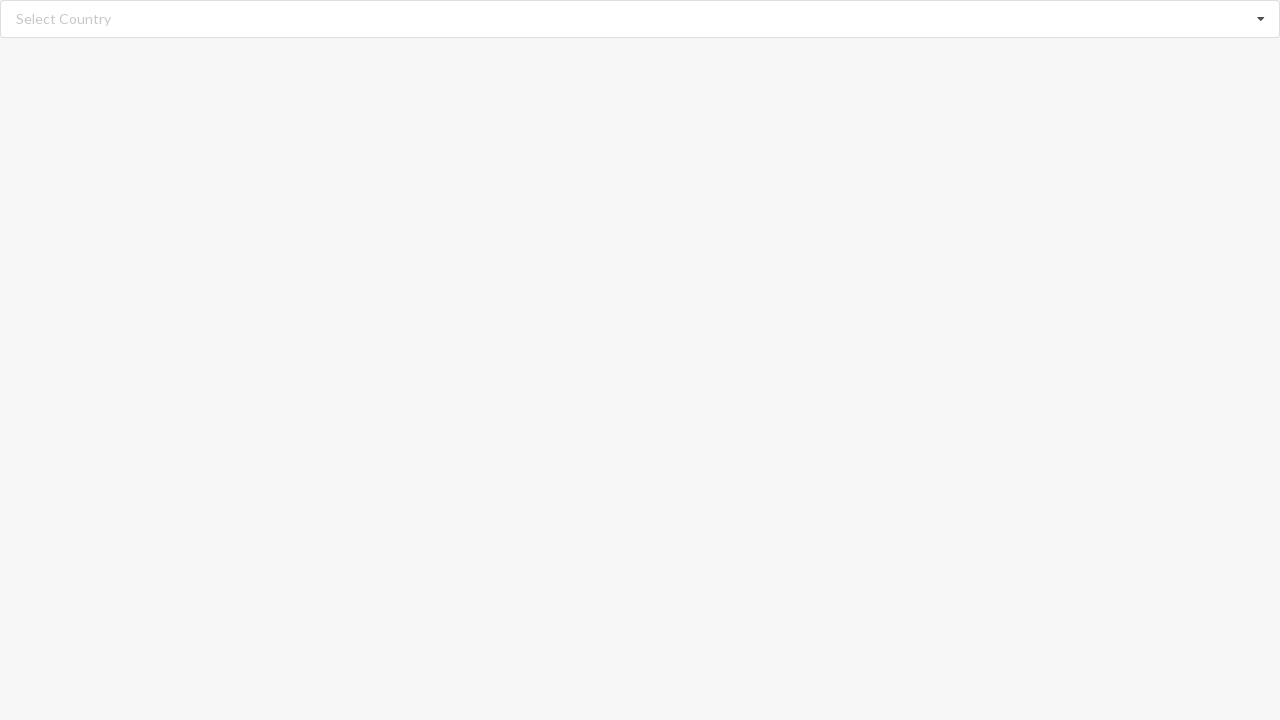

Typed 'Aland Islands' in the searchable dropdown input field on input[type='text']
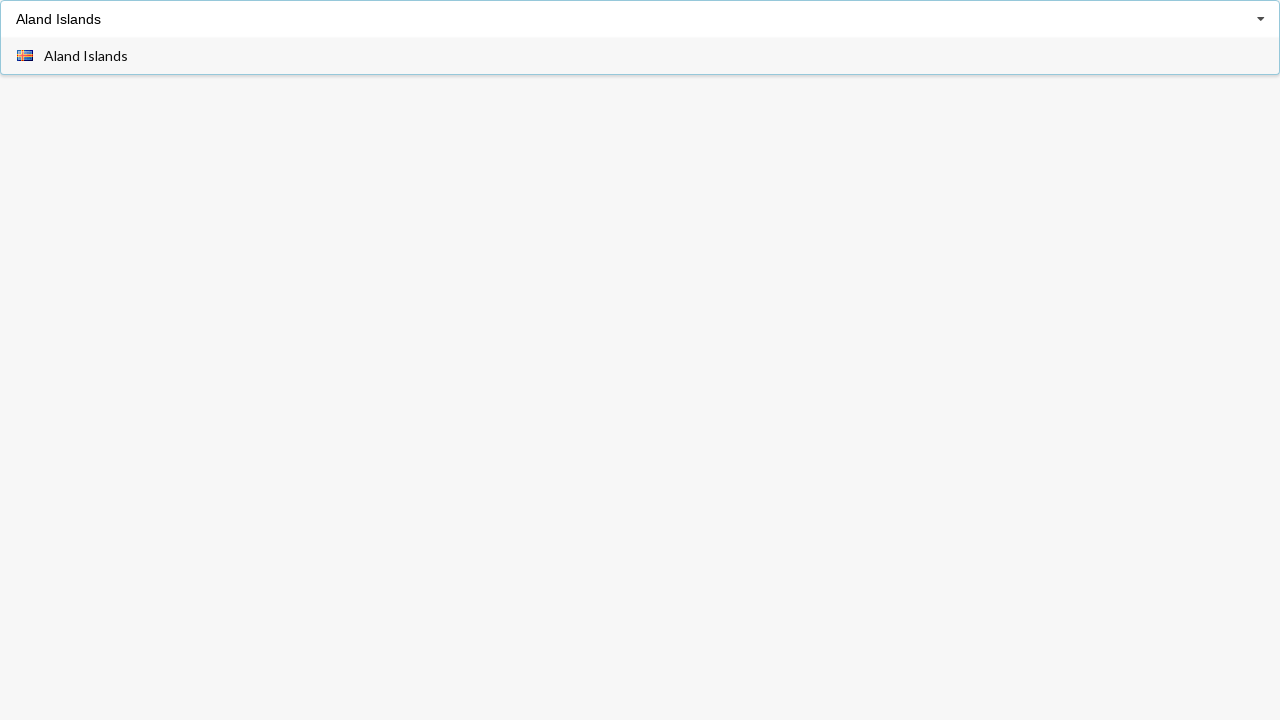

Pressed Tab key to select the 'Aland Islands' option from dropdown on input[type='text']
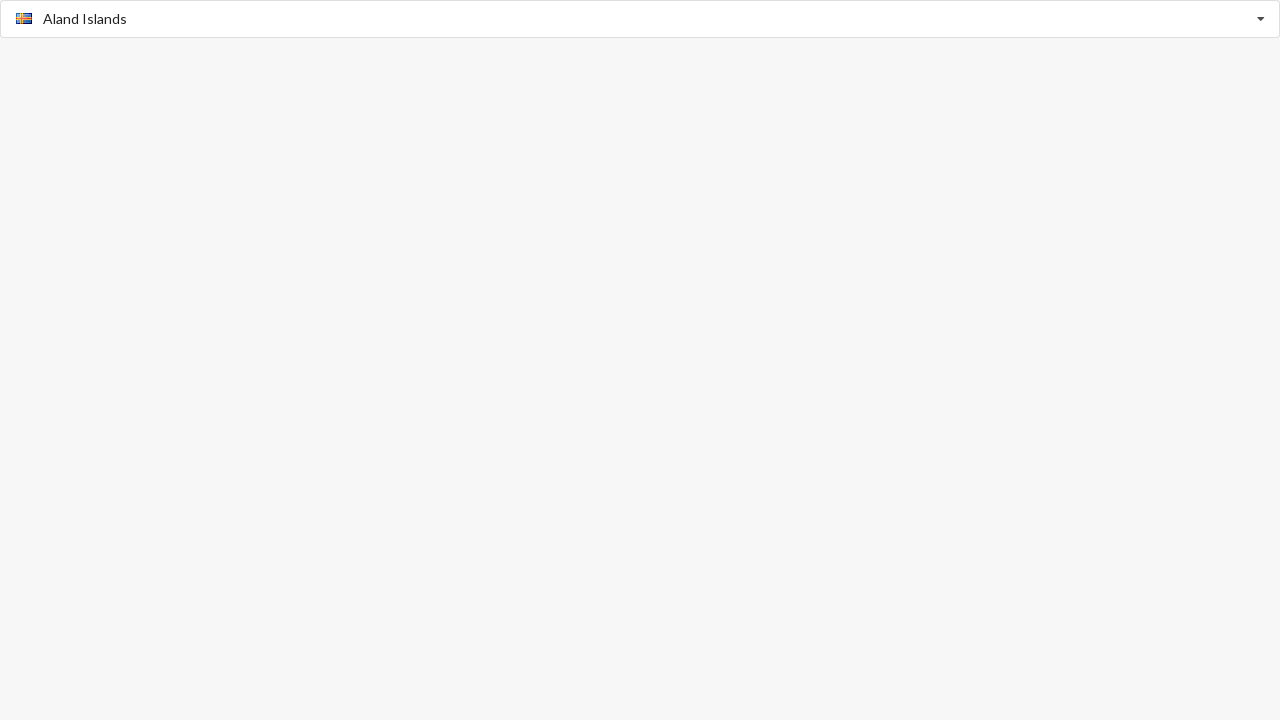

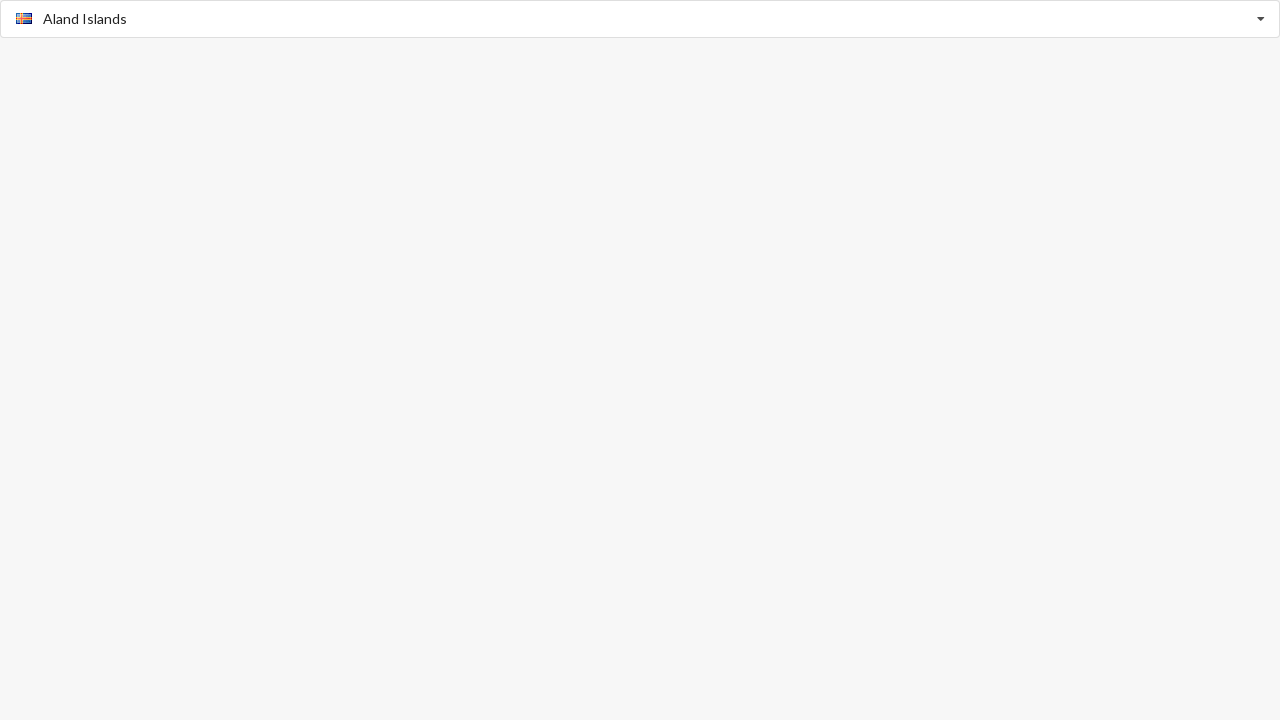